Navigates to the world clock page and counts the number of table rows and columns

Starting URL: https://www.timeanddate.com/worldclock/

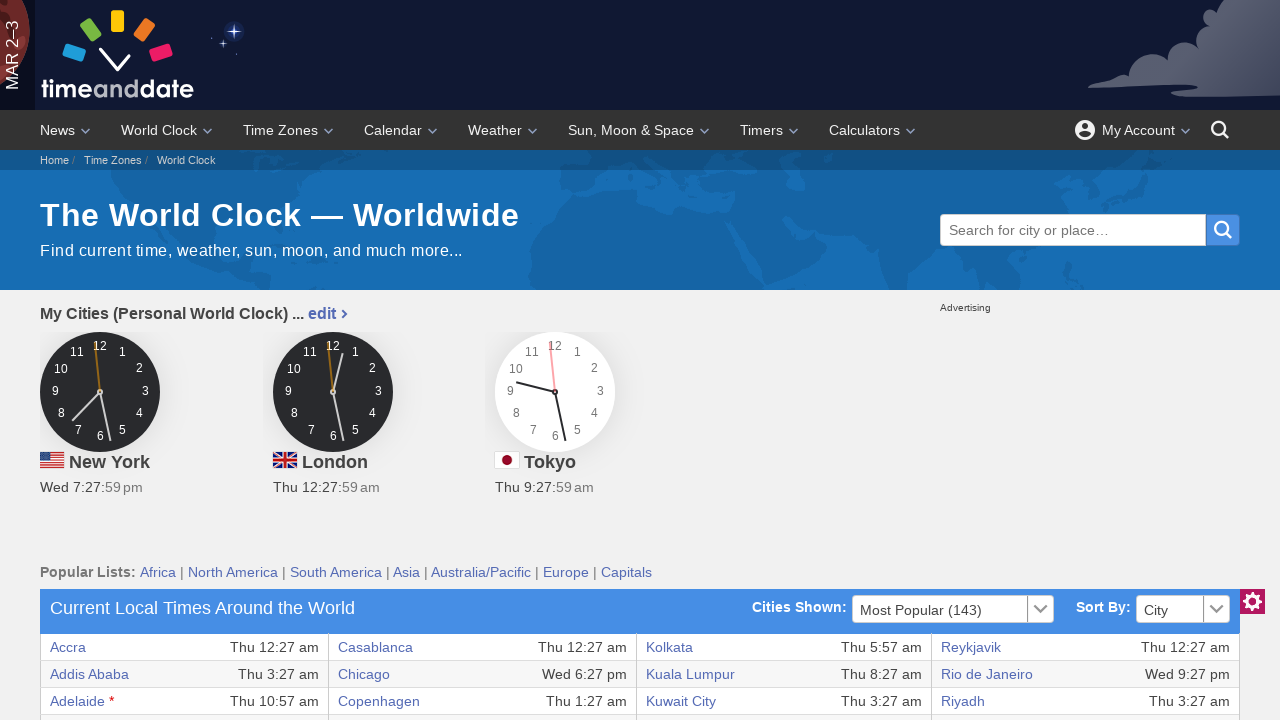

Waited for table rows to load on world clock page
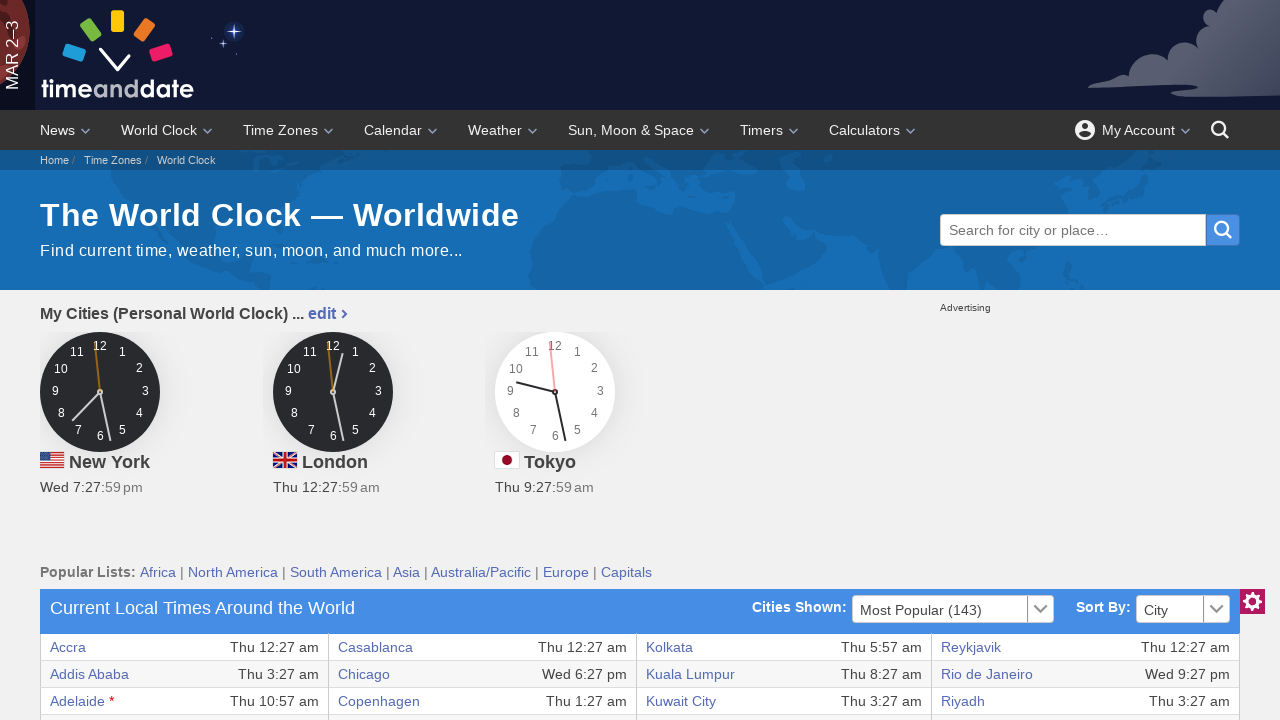

Located all table rows - found 37 rows
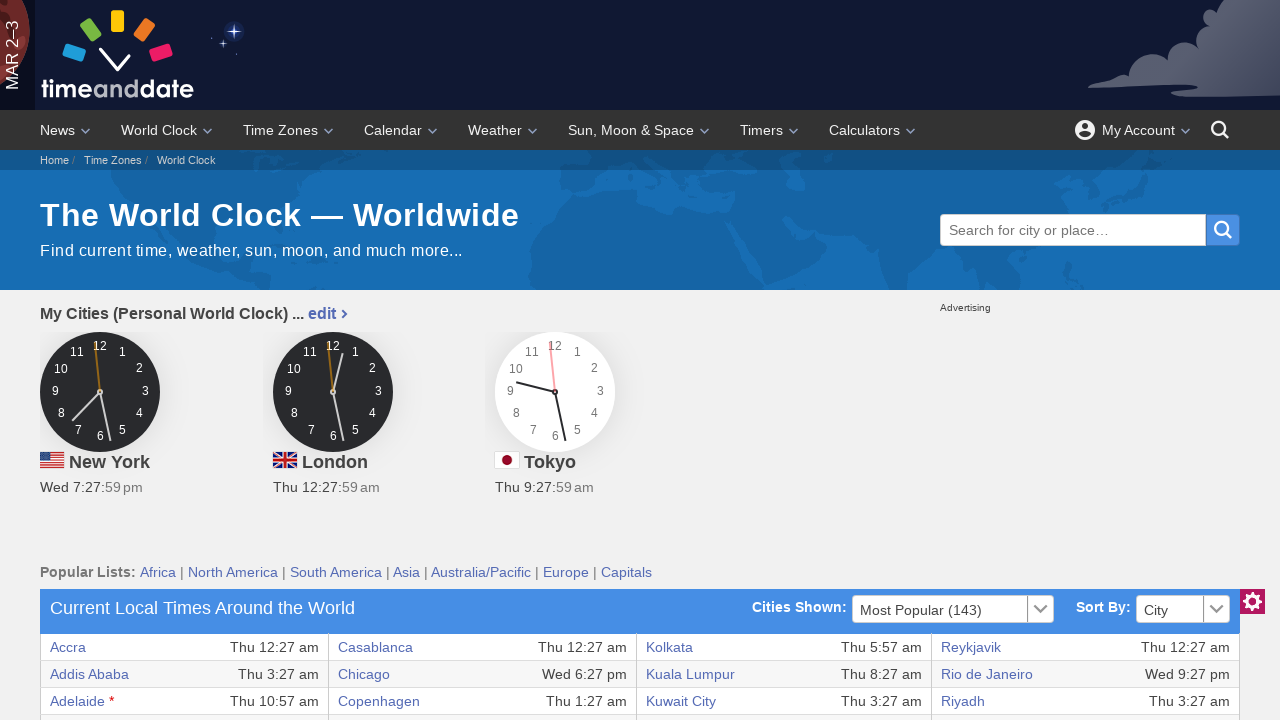

Located all table cells - found 288 columns
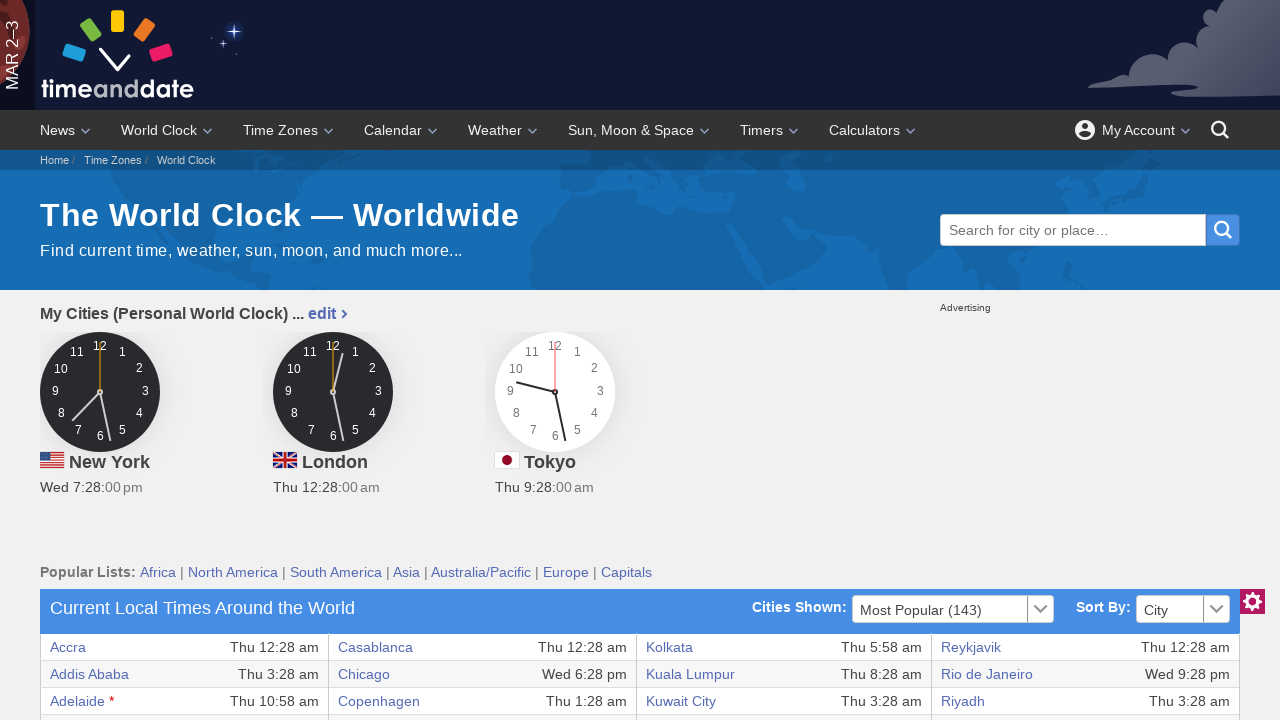

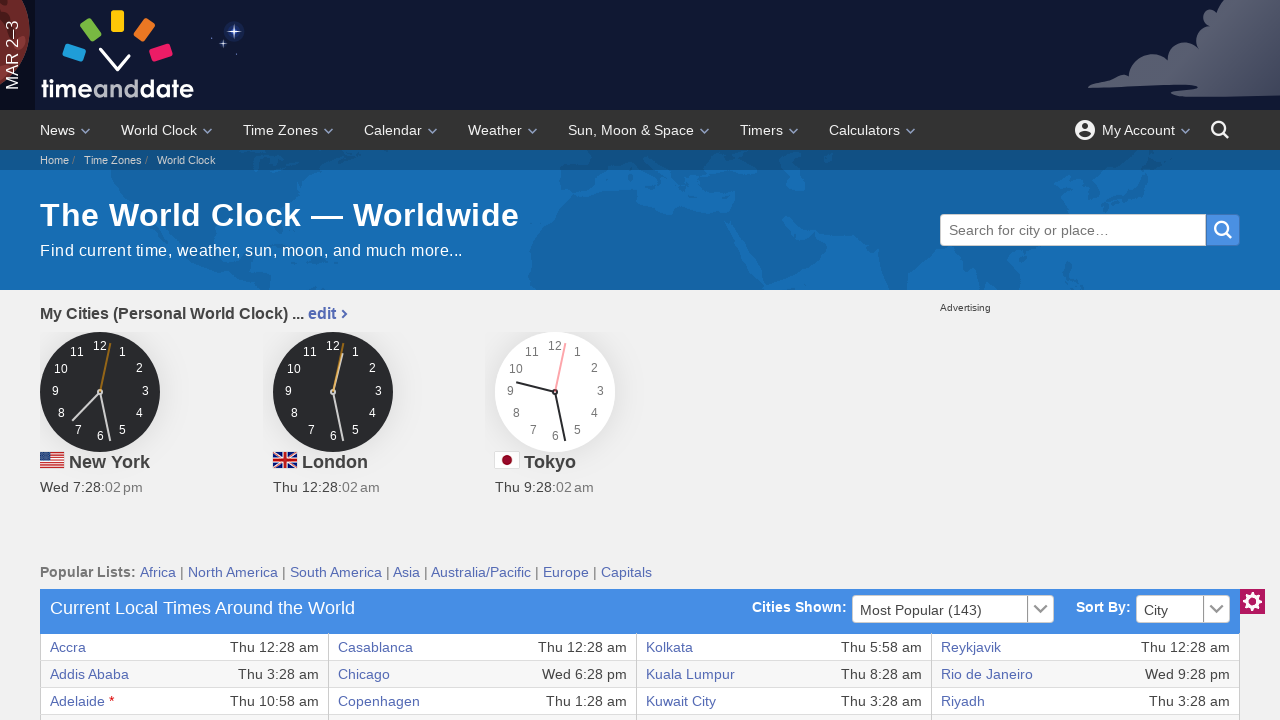